Tests radio button interactions by finding all radio buttons on an HTML forms tutorial page and clicking each one sequentially to verify they are clickable.

Starting URL: http://www.echoecho.com/htmlforms10.htm

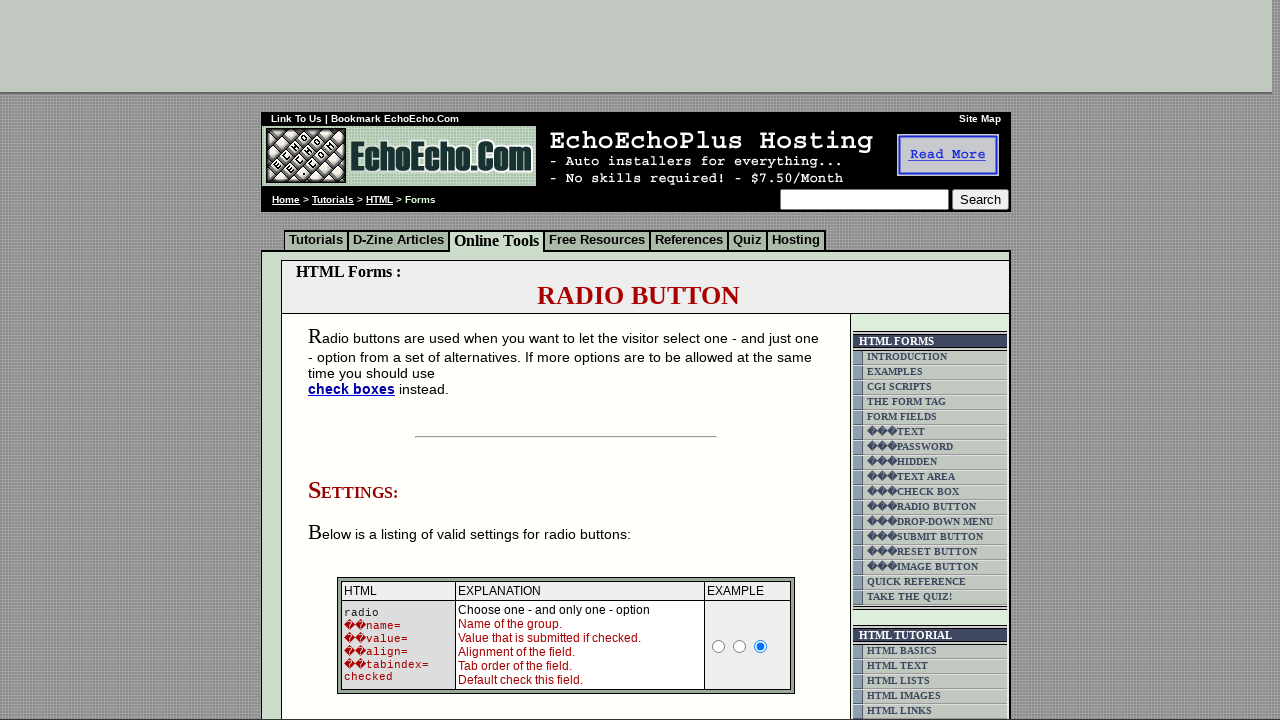

Waited for radio buttons to load on the page
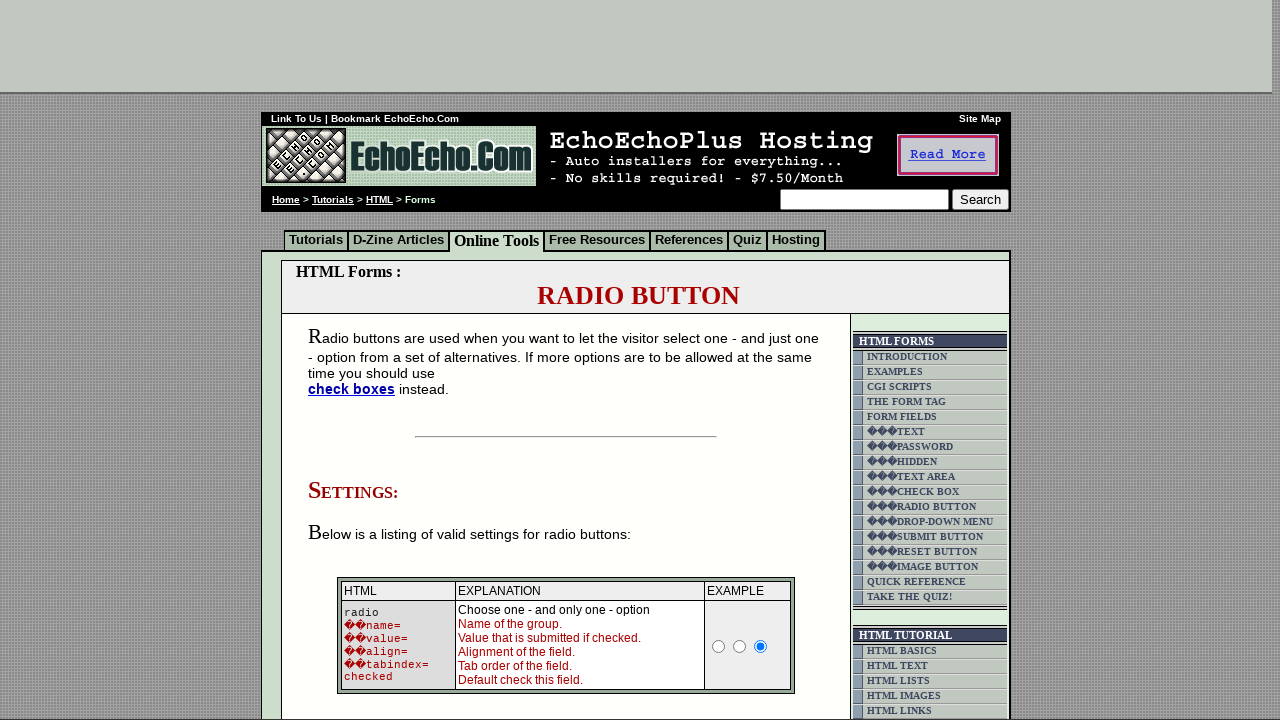

Located all radio buttons on the page
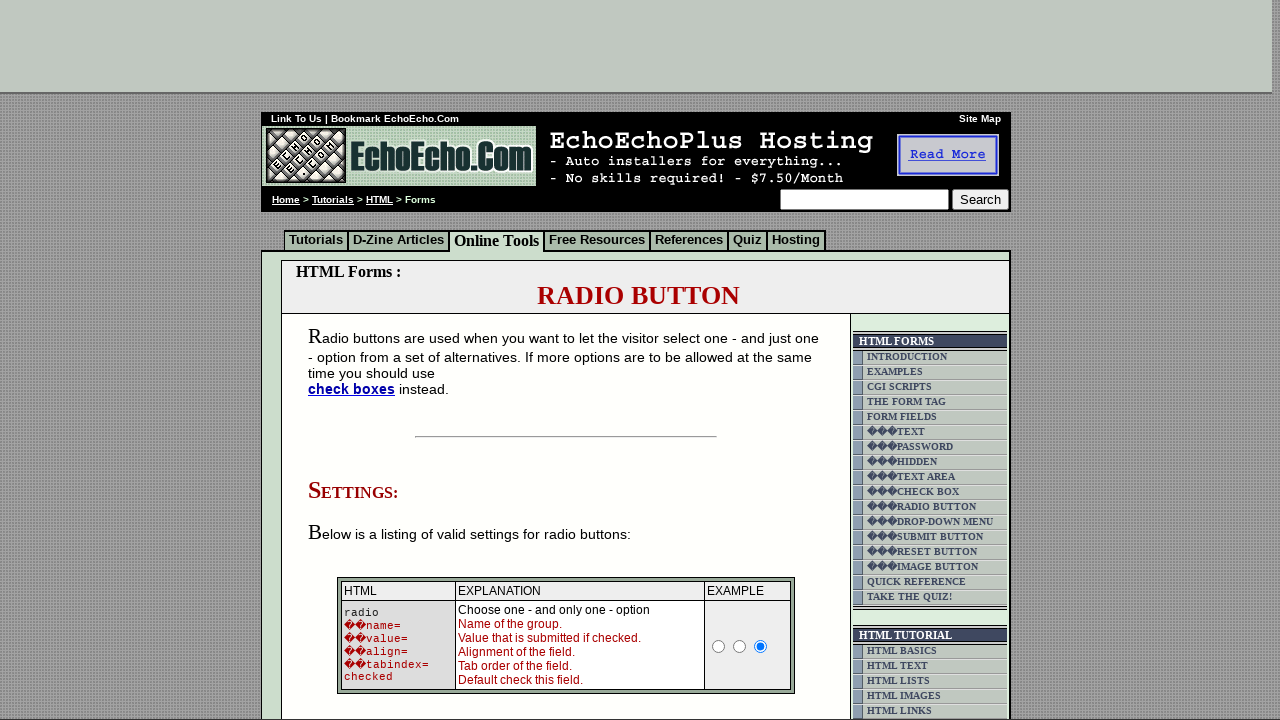

Found 9 radio buttons on the page
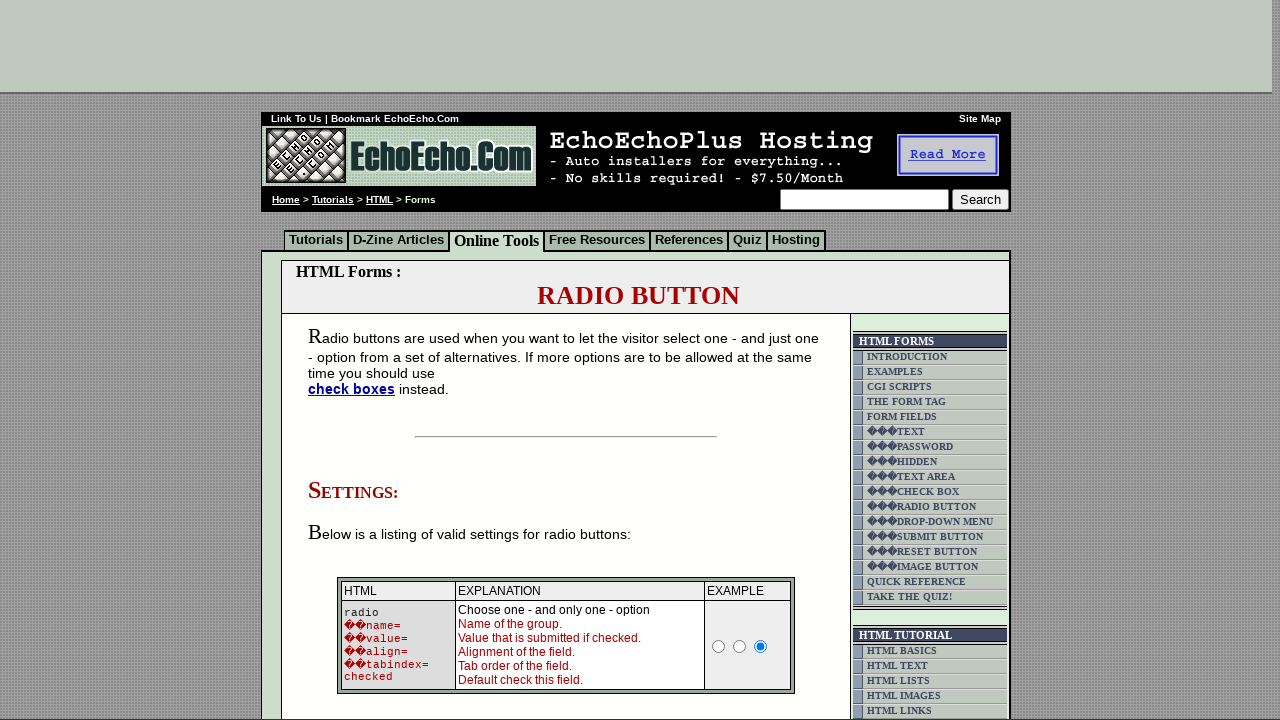

Clicked radio button 1 of 9 at (719, 646) on input[type='radio'] >> nth=0
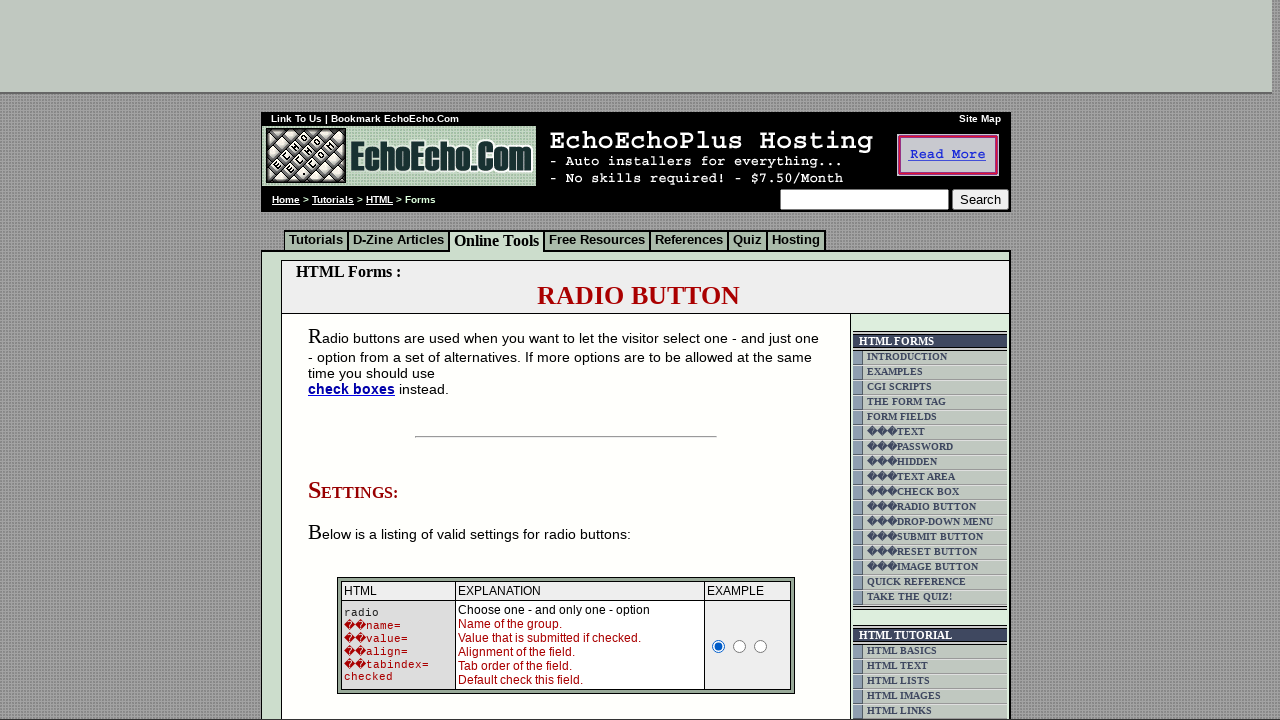

Paused 500ms after clicking radio button 1
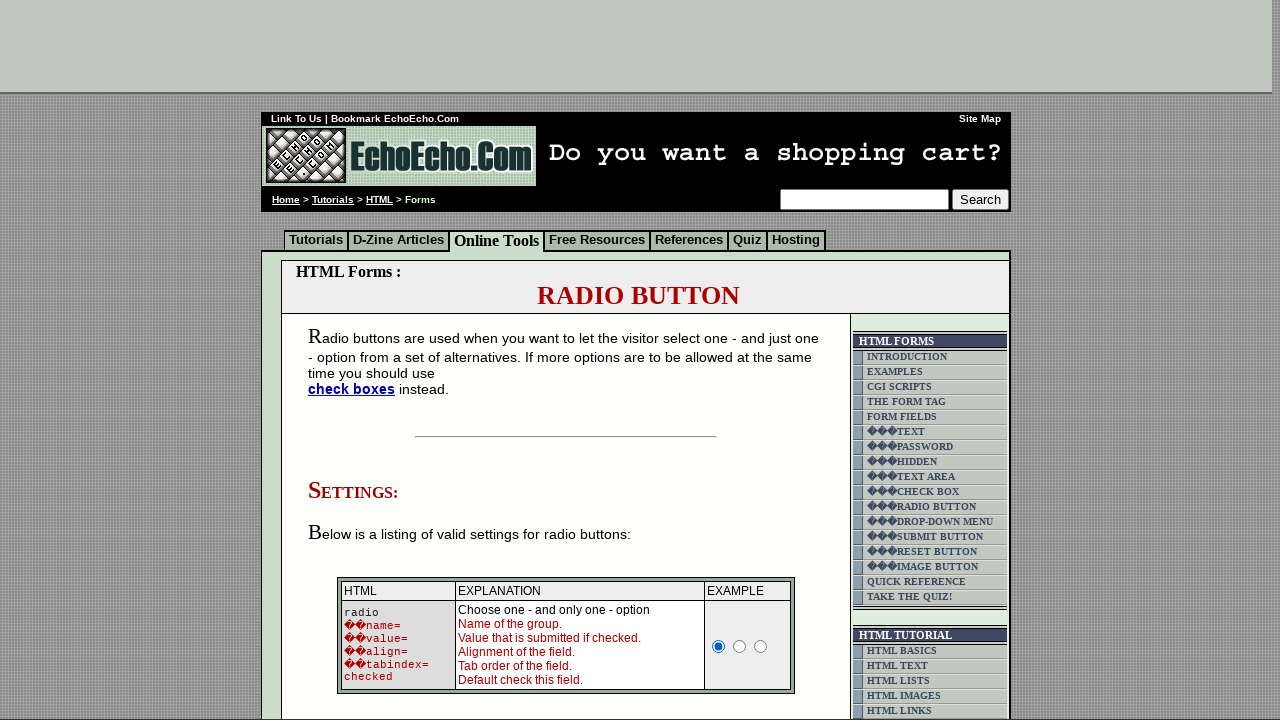

Clicked radio button 2 of 9 at (740, 646) on input[type='radio'] >> nth=1
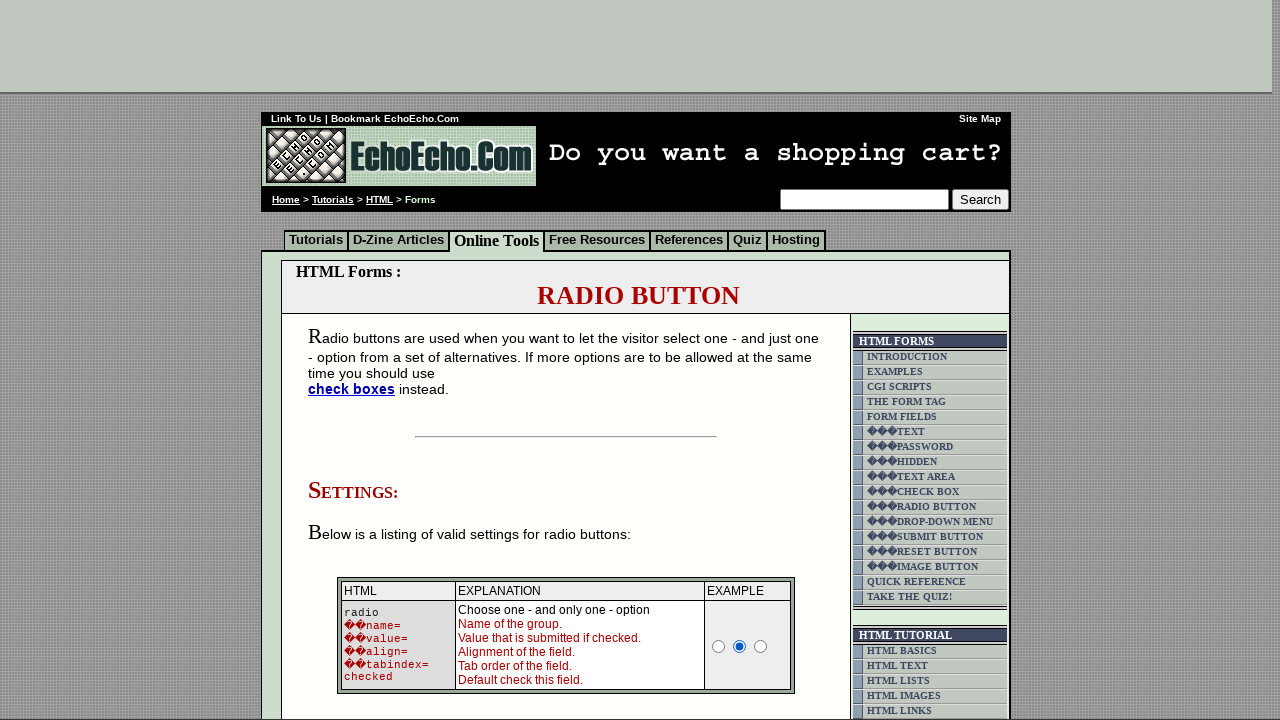

Paused 500ms after clicking radio button 2
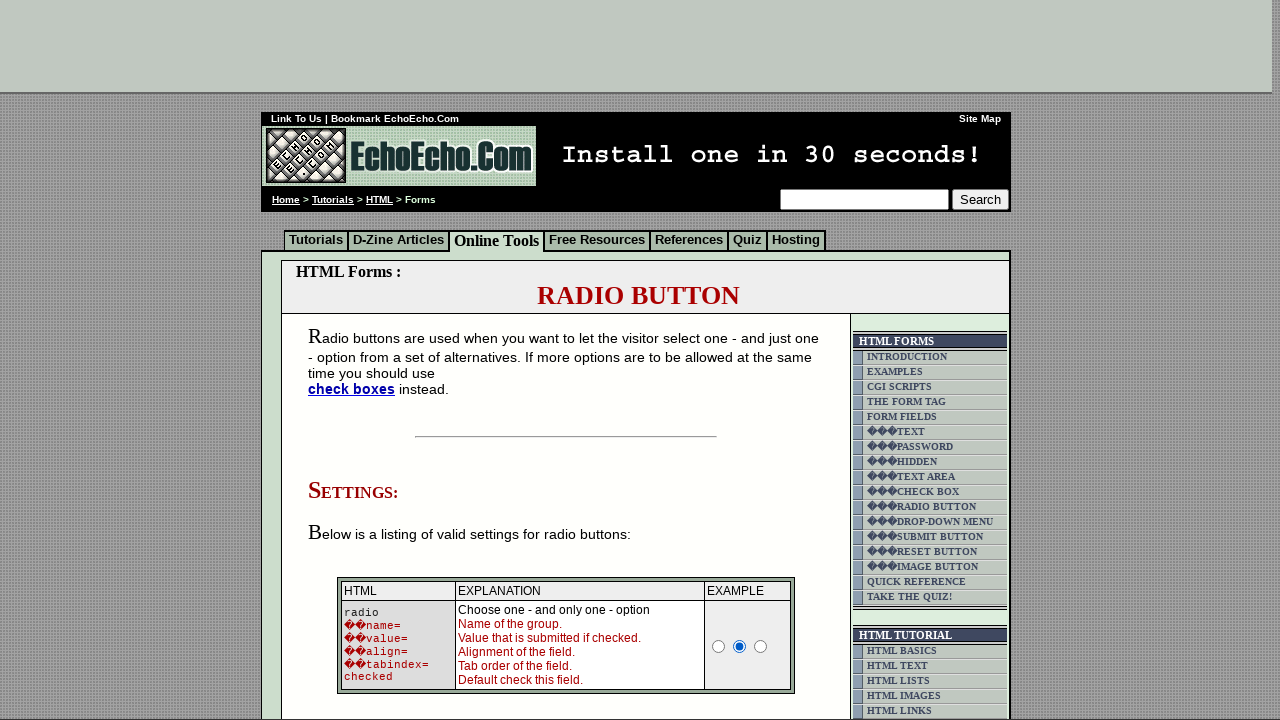

Clicked radio button 3 of 9 at (761, 646) on input[type='radio'] >> nth=2
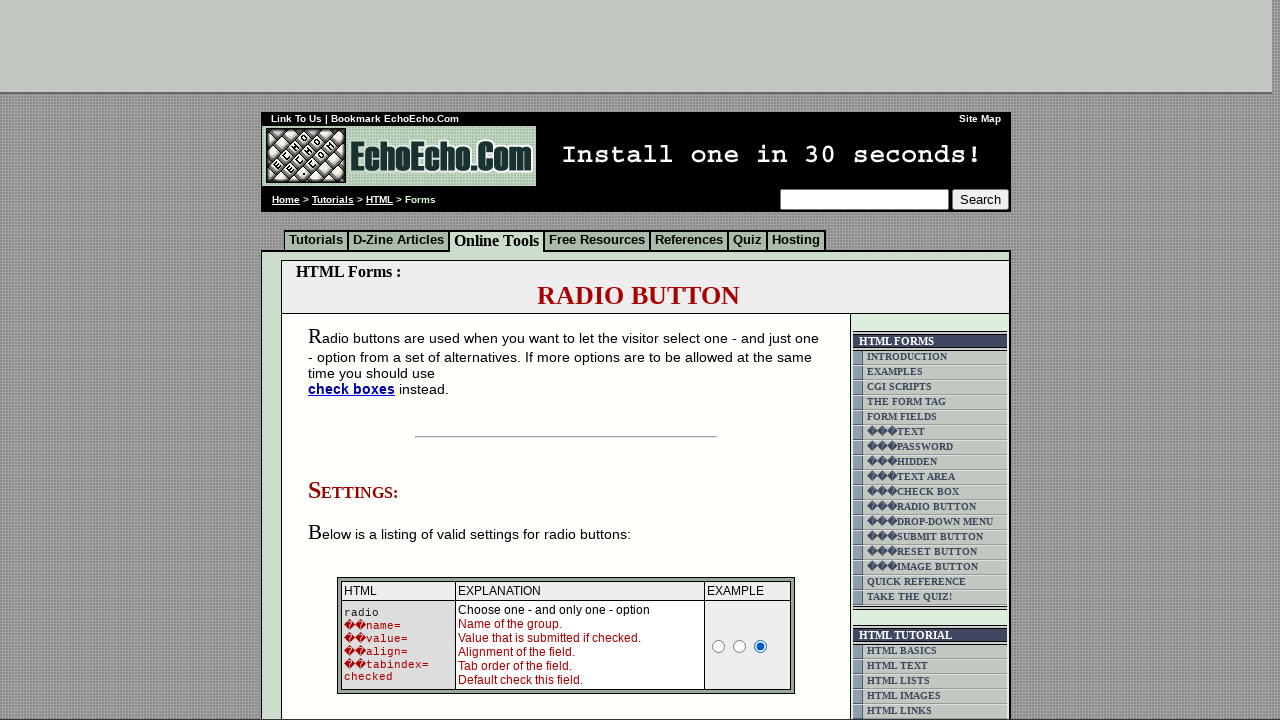

Paused 500ms after clicking radio button 3
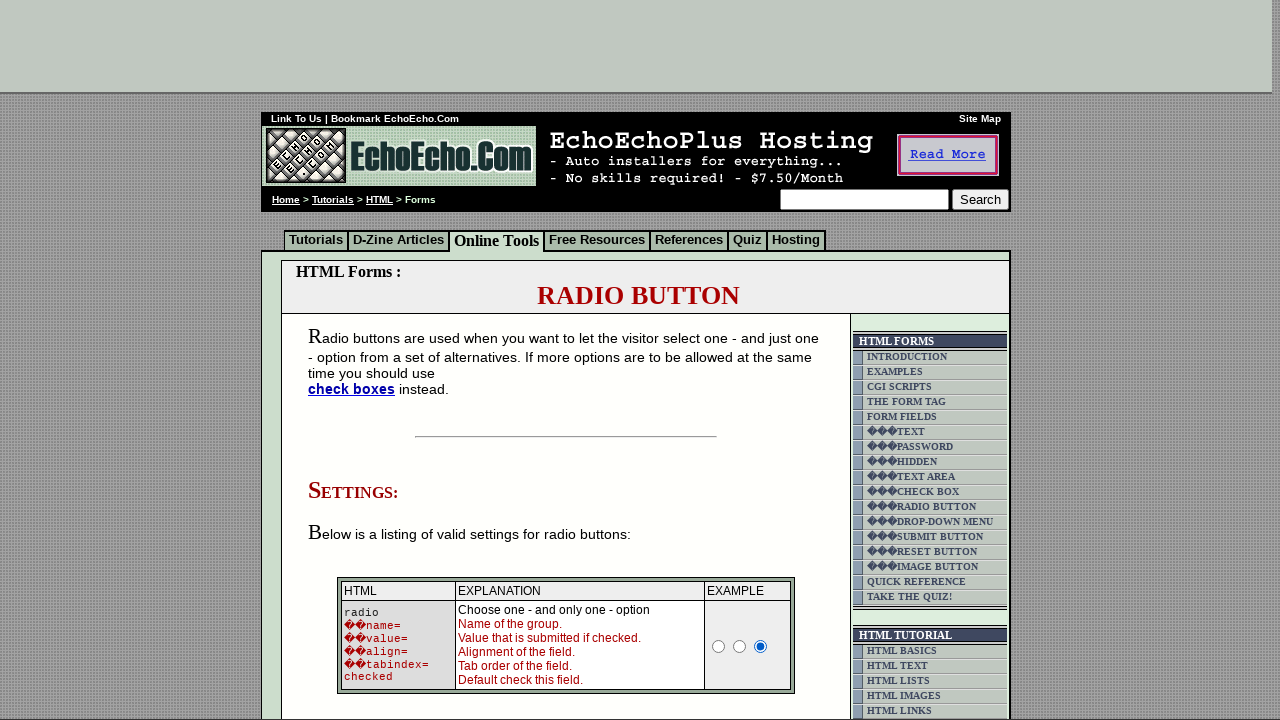

Clicked radio button 4 of 9 at (356, 360) on input[type='radio'] >> nth=3
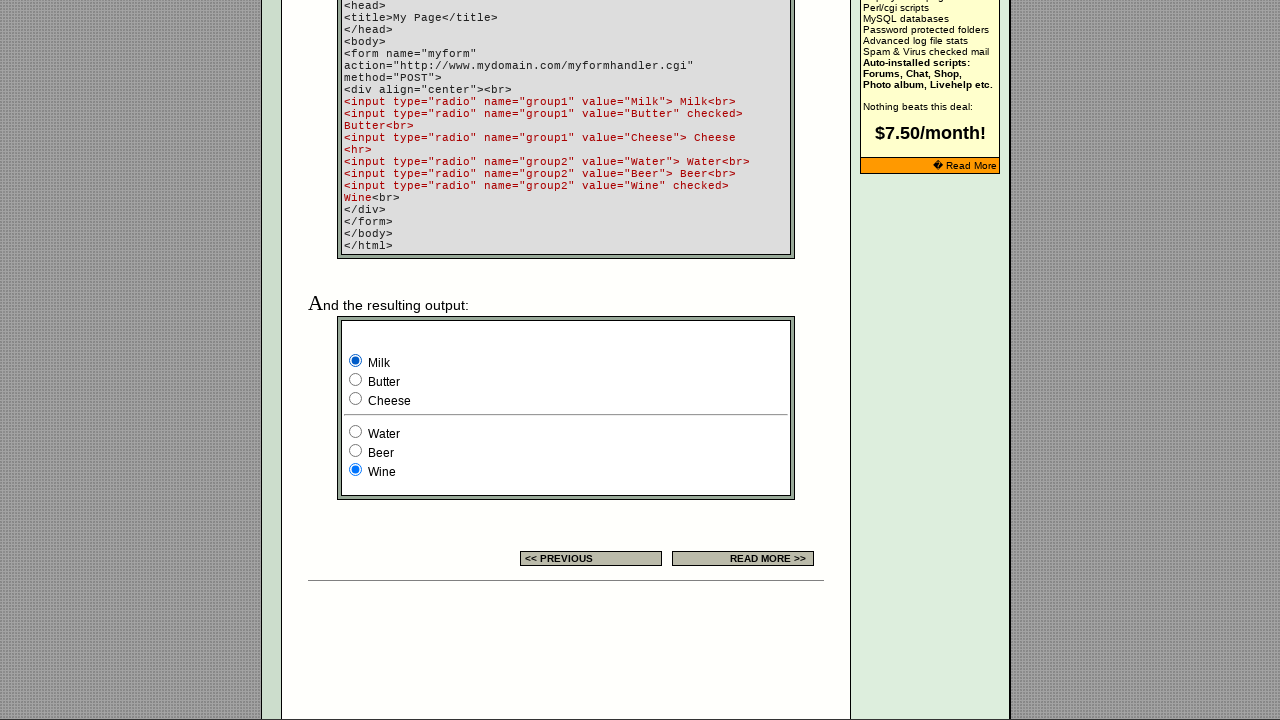

Paused 500ms after clicking radio button 4
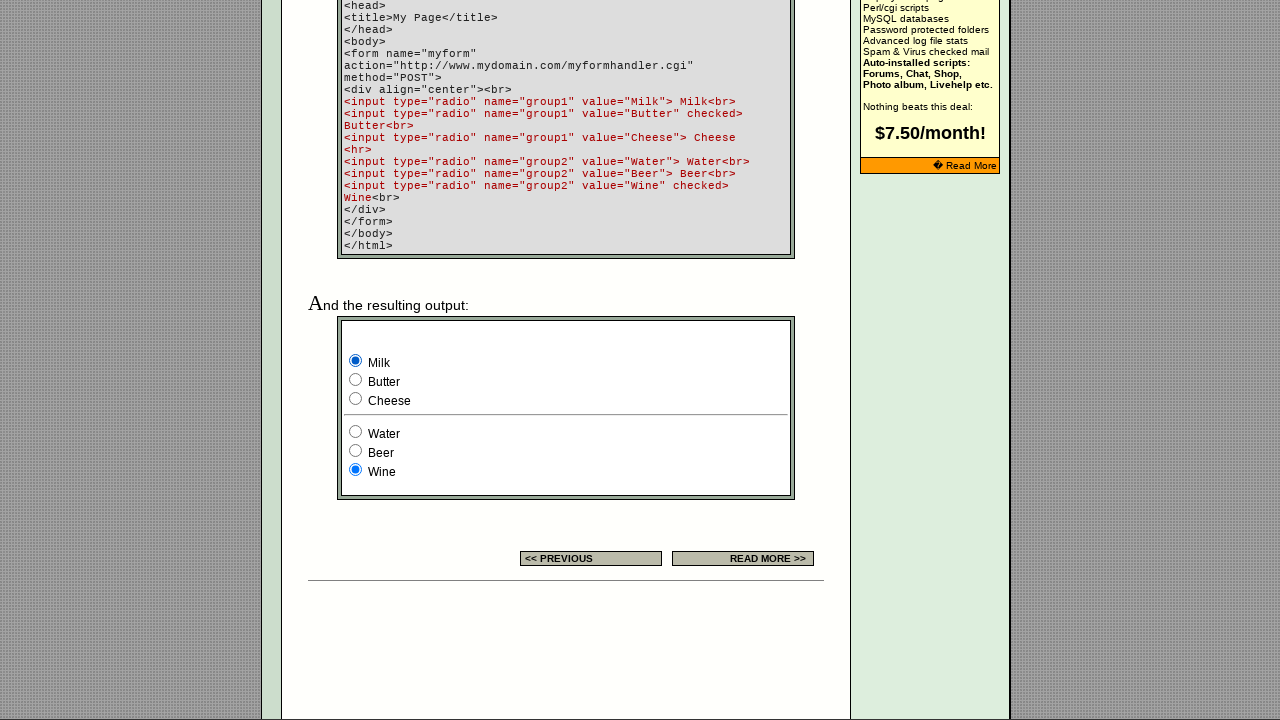

Clicked radio button 5 of 9 at (356, 380) on input[type='radio'] >> nth=4
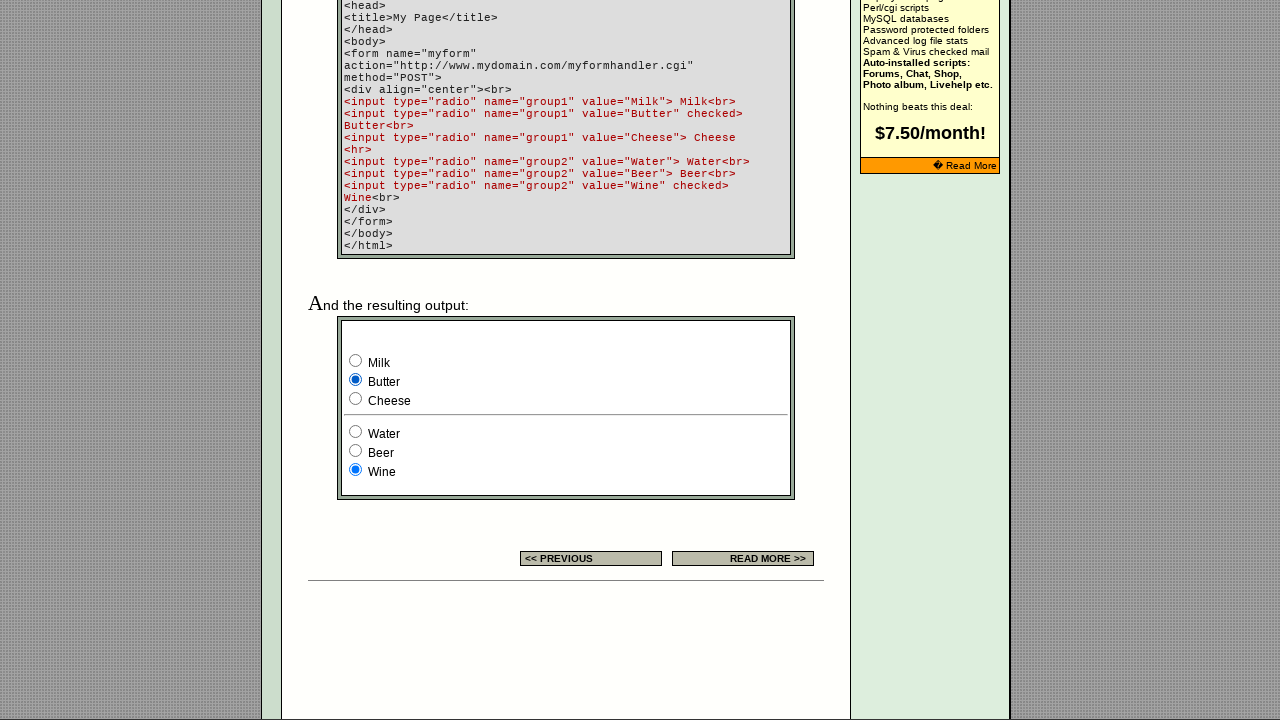

Paused 500ms after clicking radio button 5
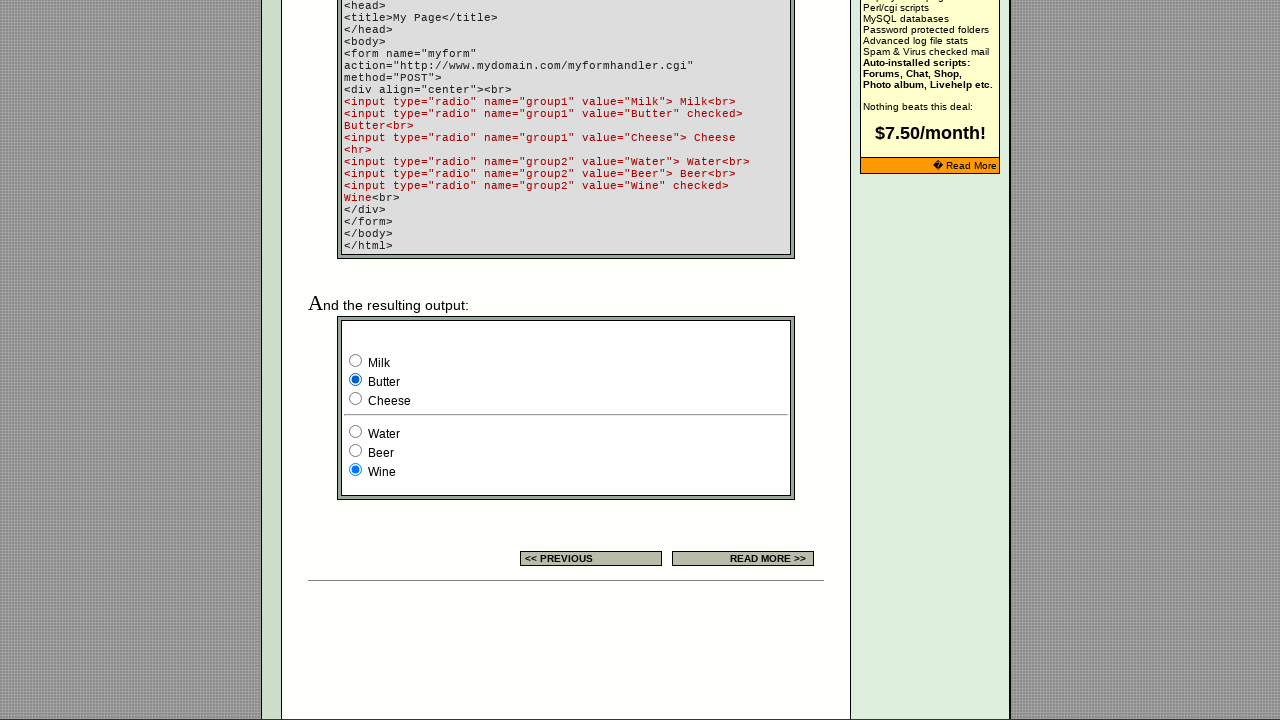

Clicked radio button 6 of 9 at (356, 398) on input[type='radio'] >> nth=5
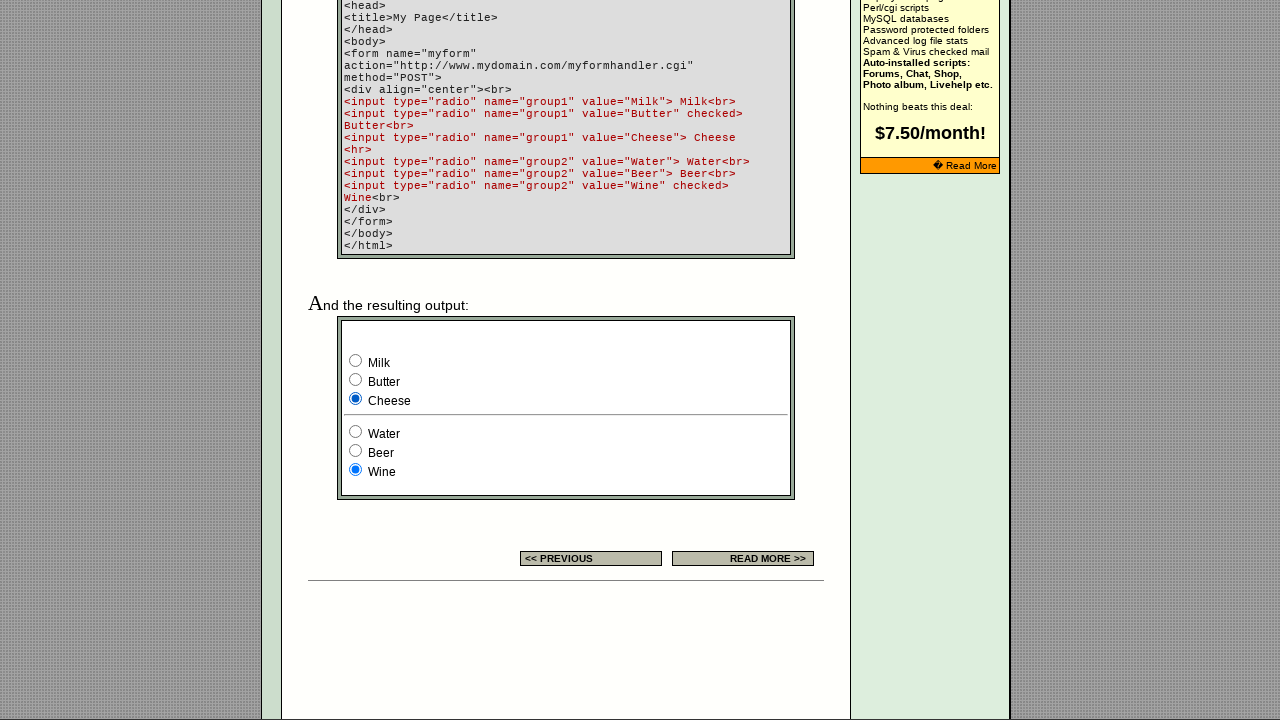

Paused 500ms after clicking radio button 6
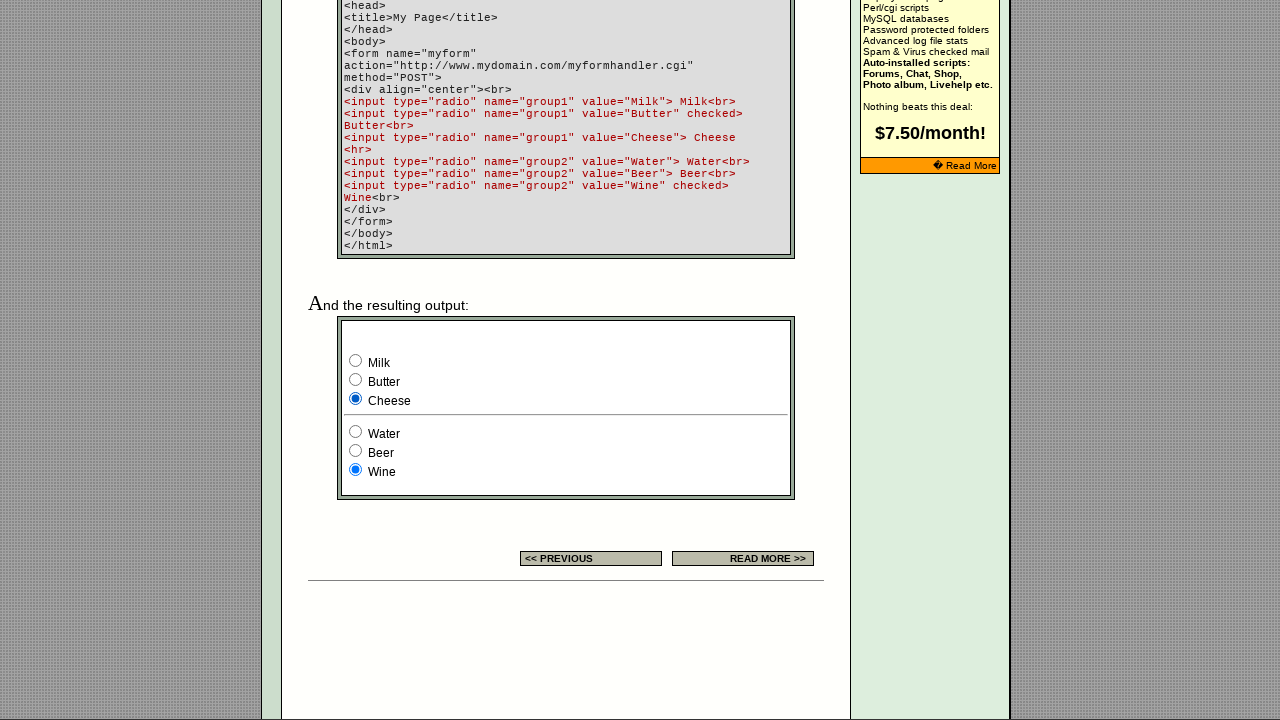

Clicked radio button 7 of 9 at (356, 432) on input[type='radio'] >> nth=6
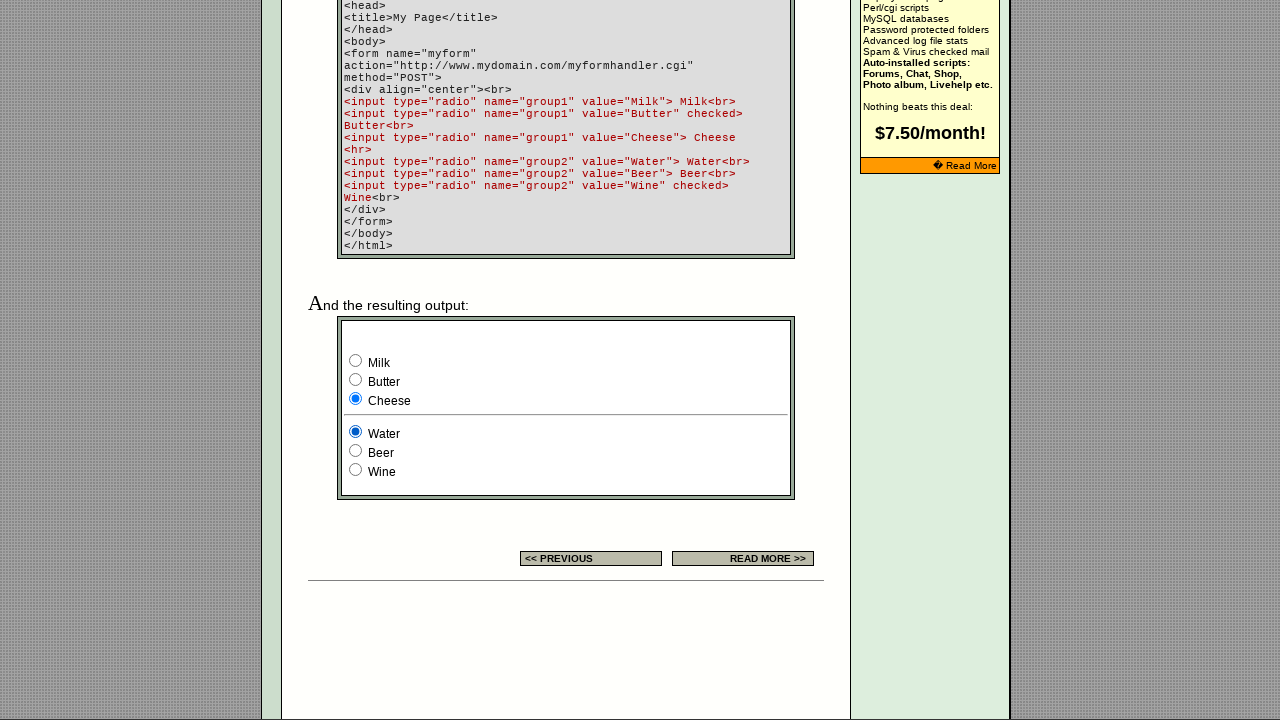

Paused 500ms after clicking radio button 7
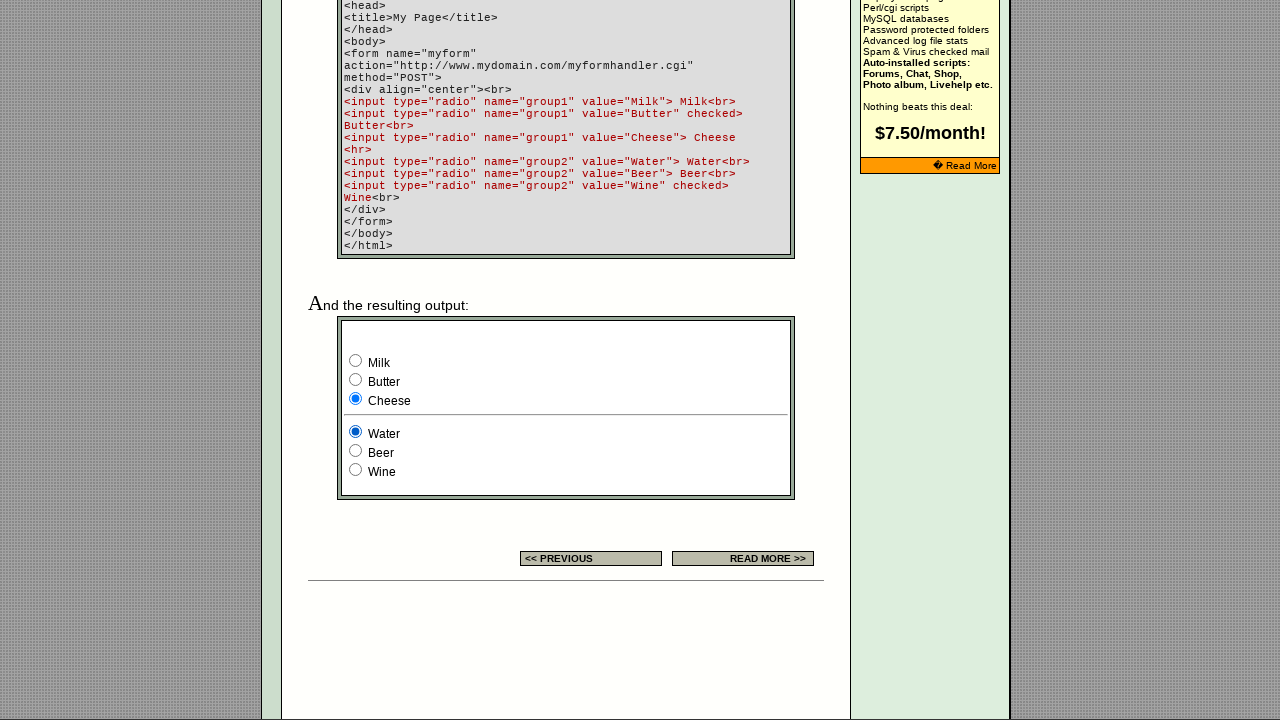

Clicked radio button 8 of 9 at (356, 450) on input[type='radio'] >> nth=7
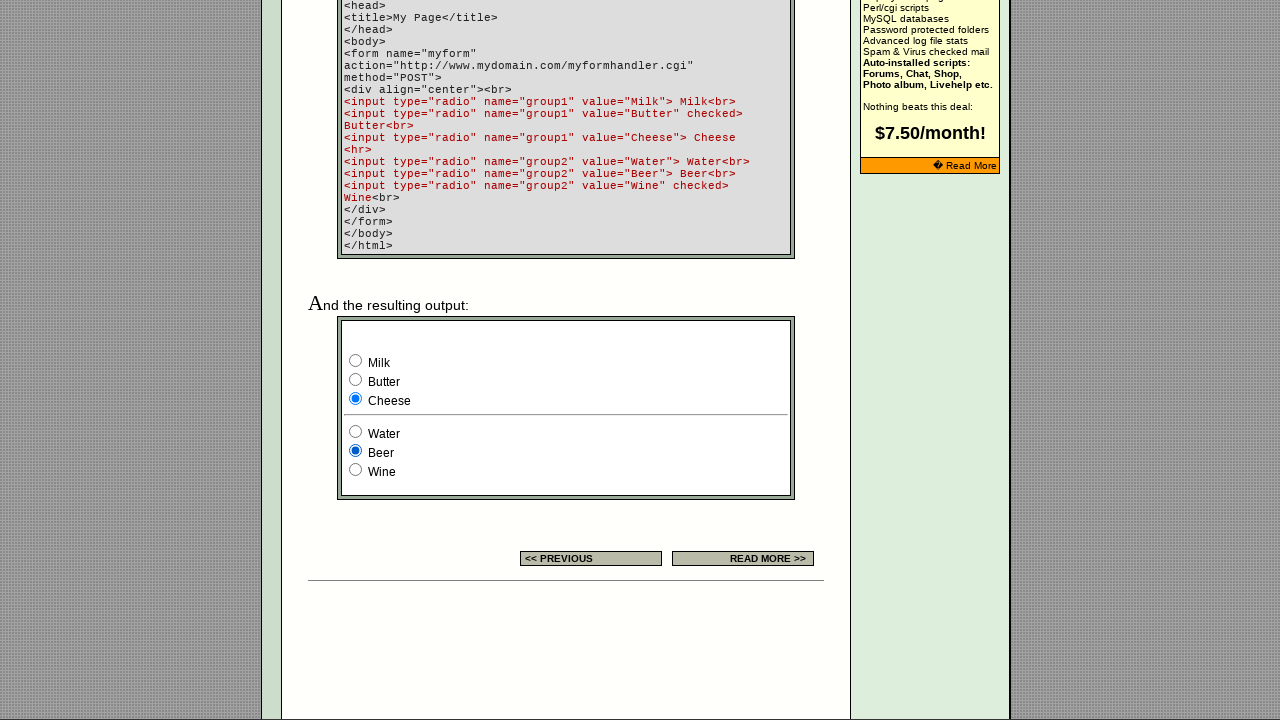

Paused 500ms after clicking radio button 8
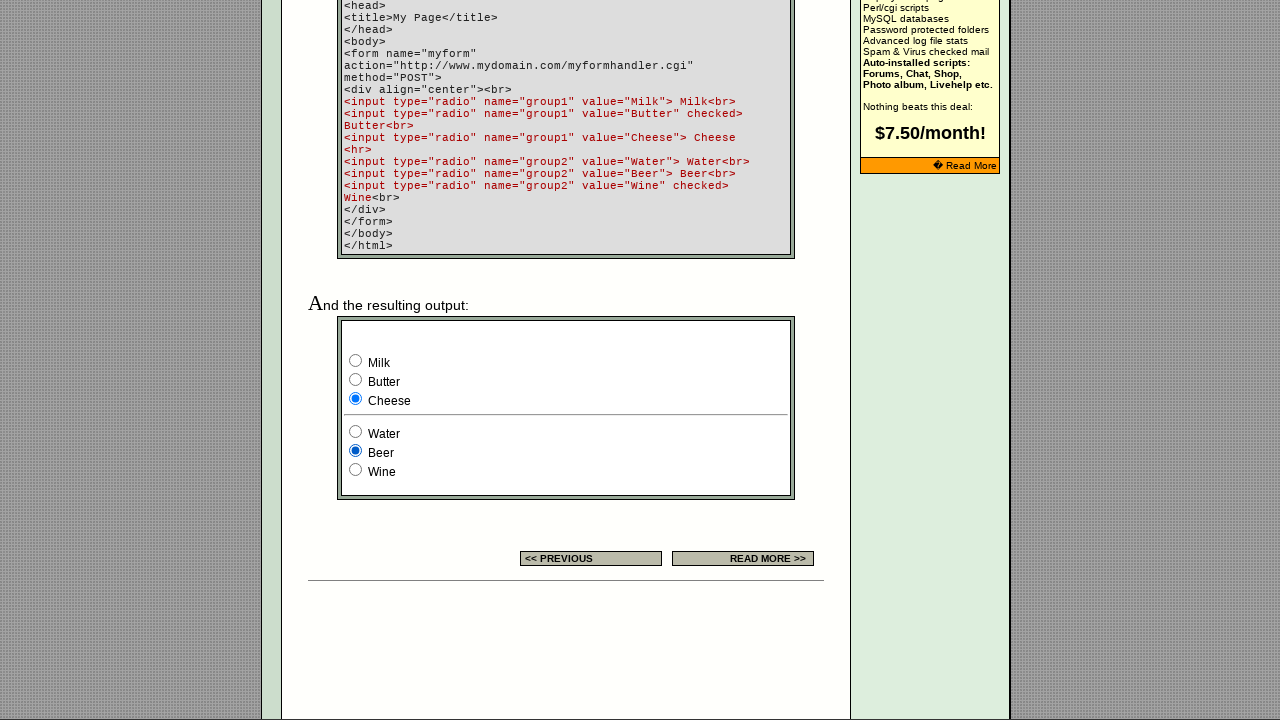

Clicked radio button 9 of 9 at (356, 470) on input[type='radio'] >> nth=8
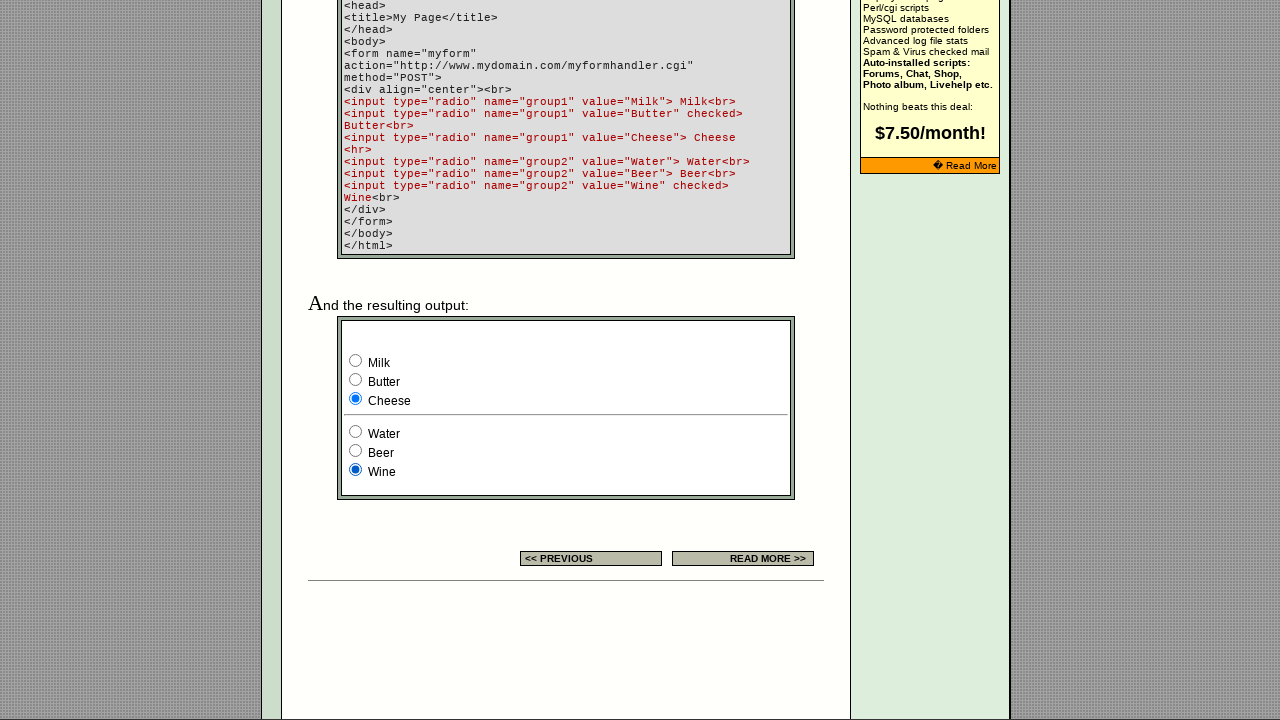

Paused 500ms after clicking radio button 9
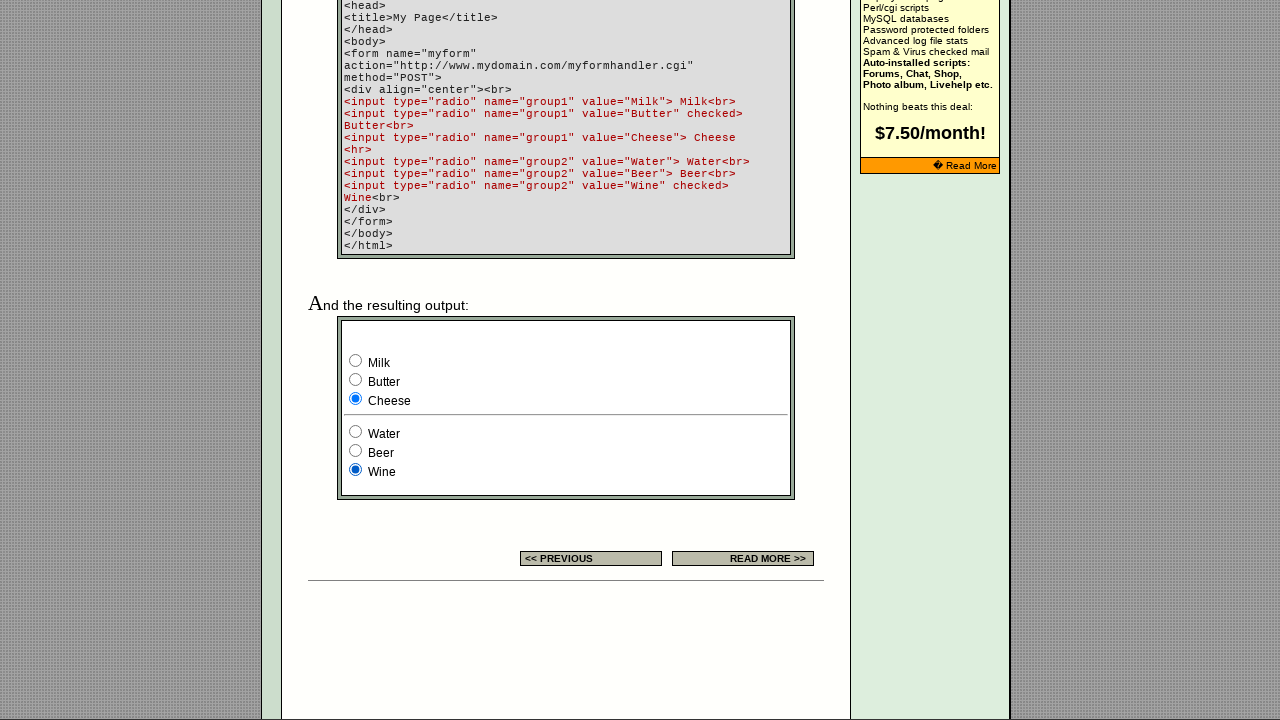

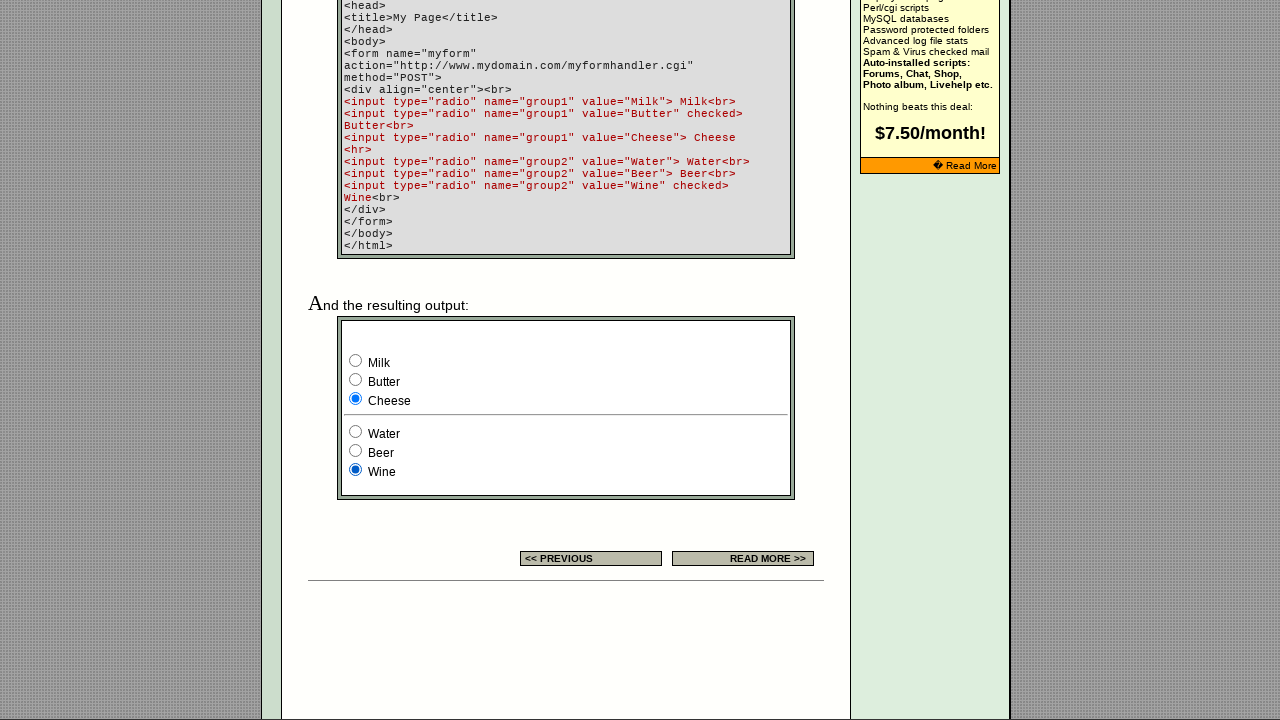